Tests dropdown selection functionality by selecting different options and verifying they are properly selected

Starting URL: http://the-internet.herokuapp.com/dropdown

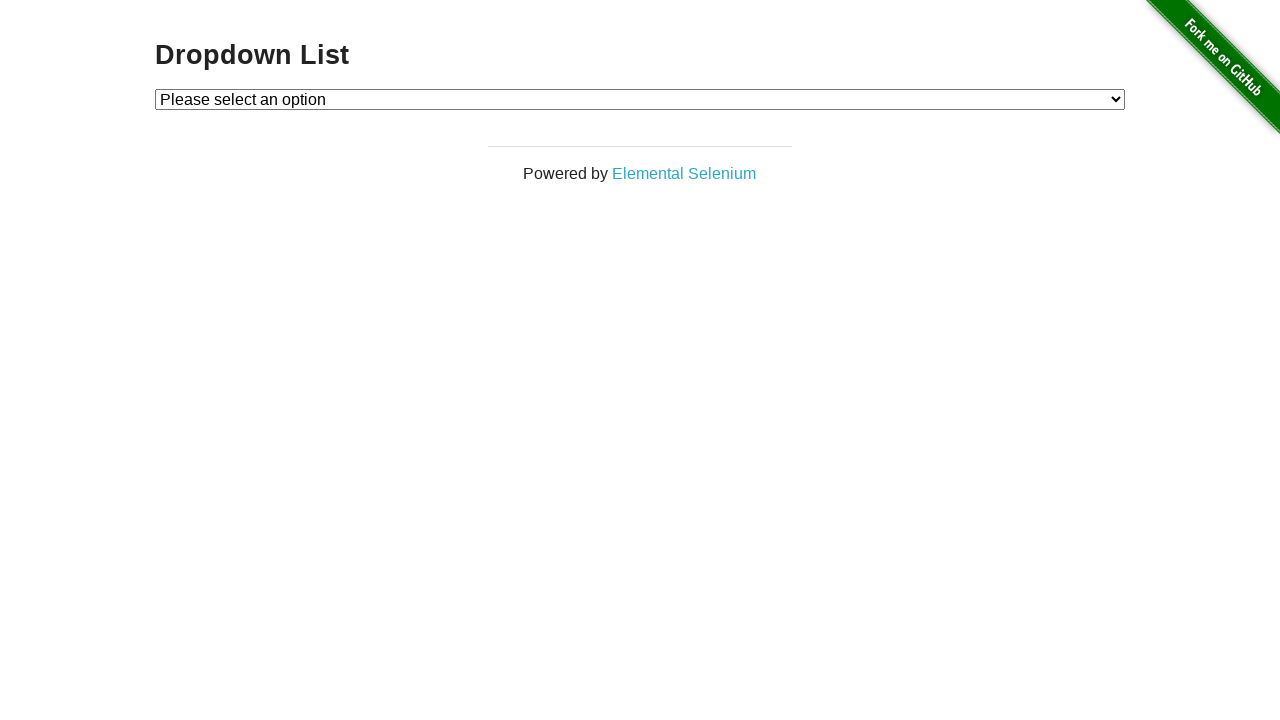

Selected 'Option 1' from dropdown on #dropdown
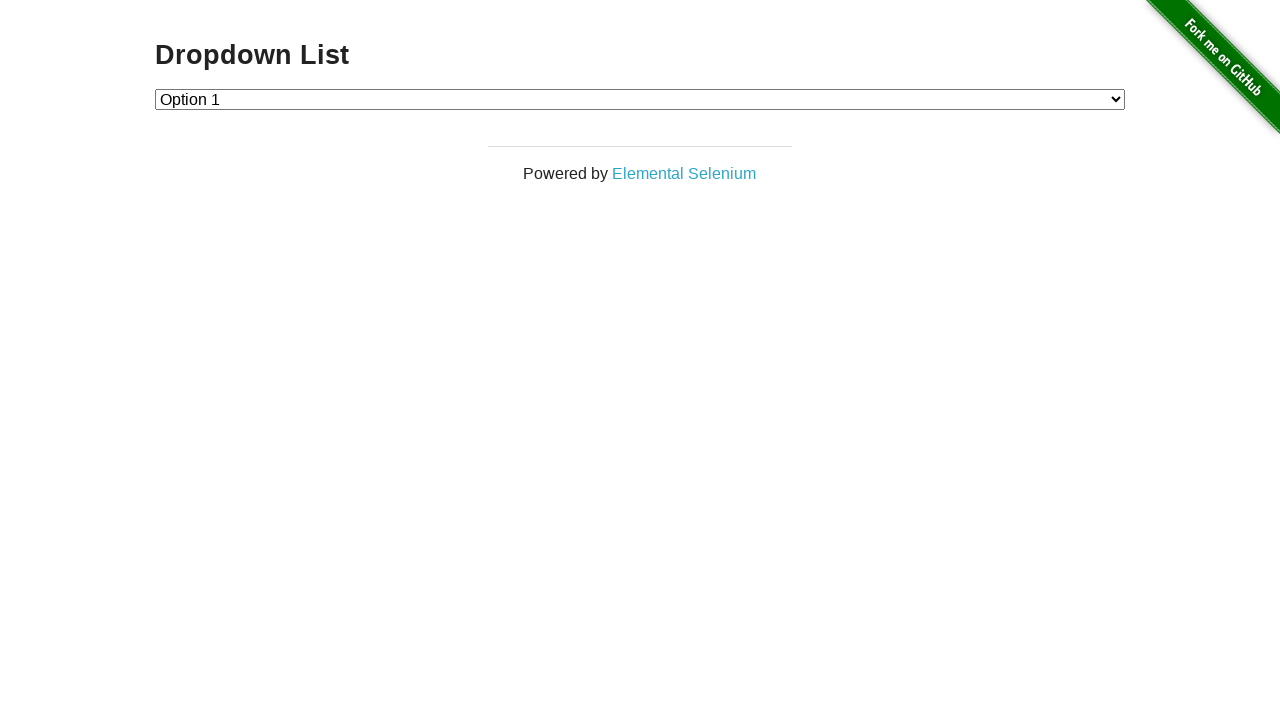

Verified that Option 1 is selected (value = '1')
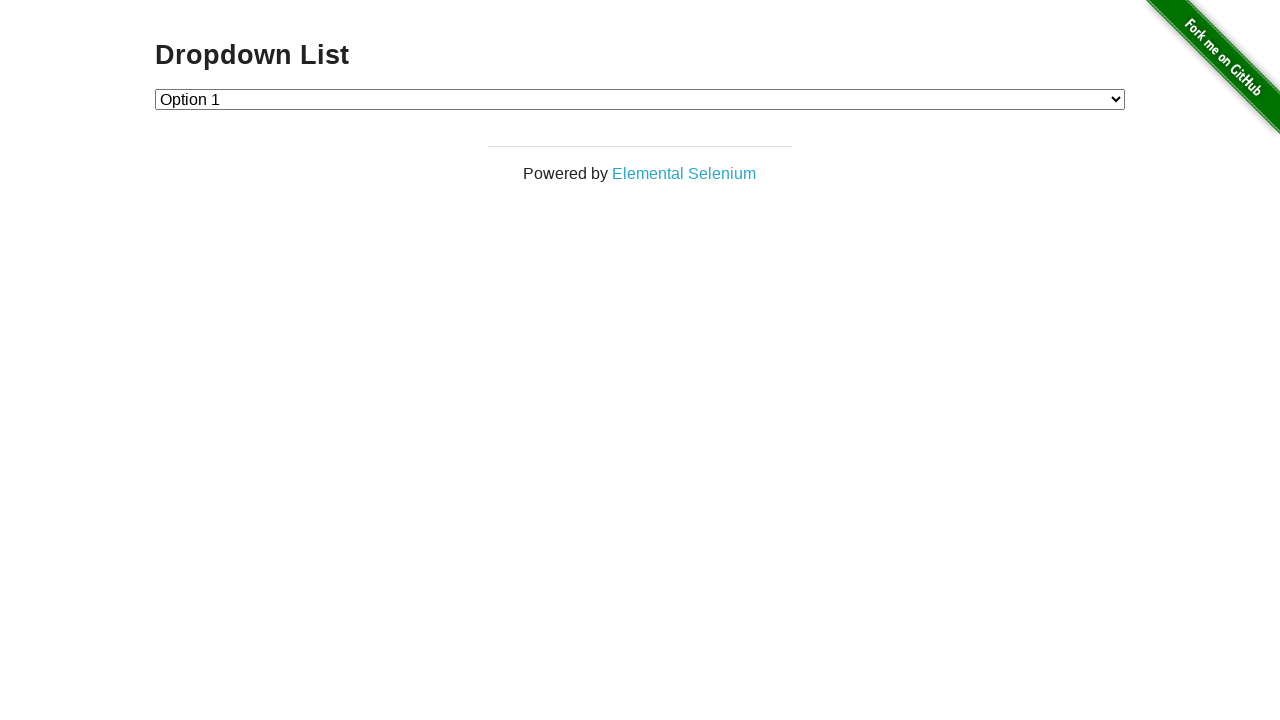

Selected 'Option 2' from dropdown on #dropdown
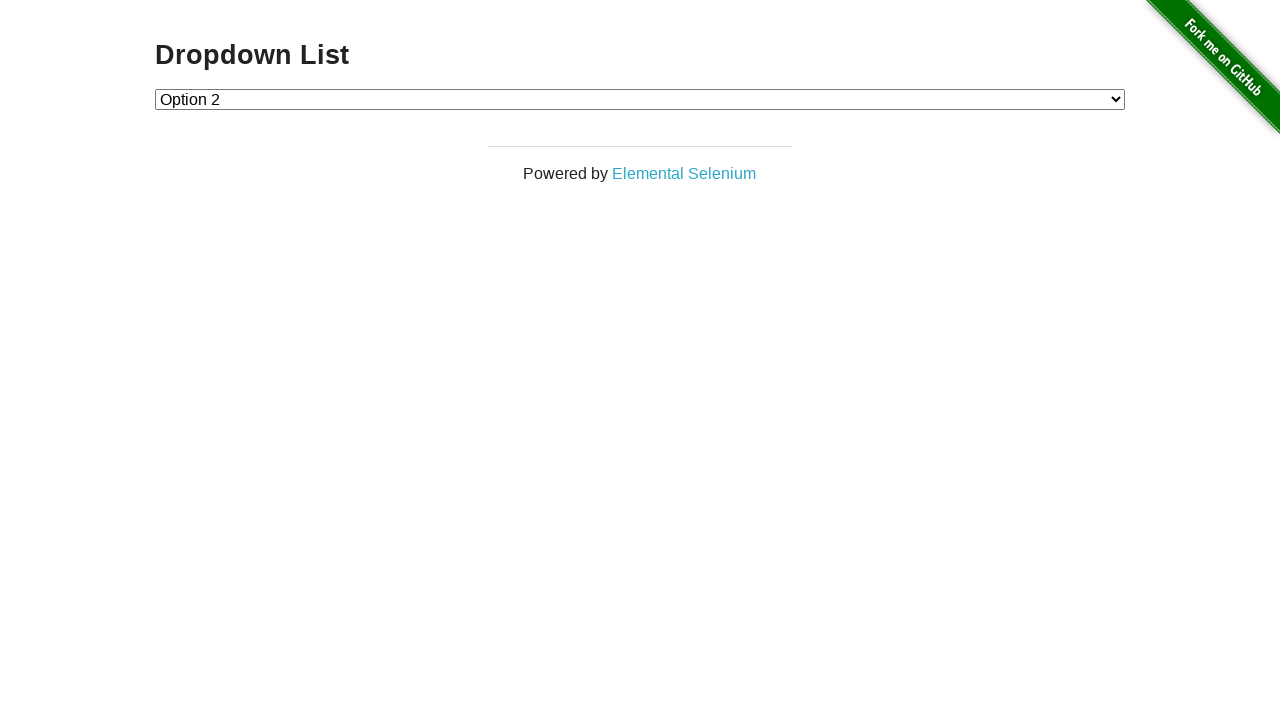

Verified that Option 2 is selected (value = '2')
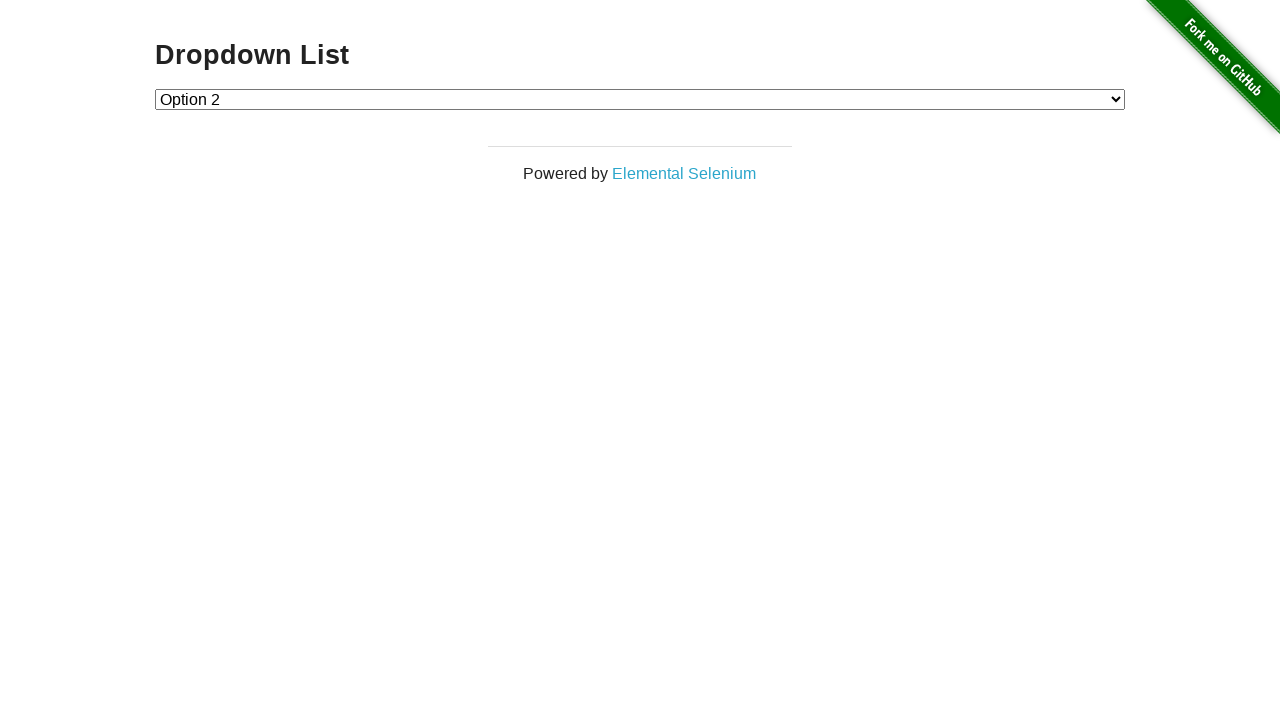

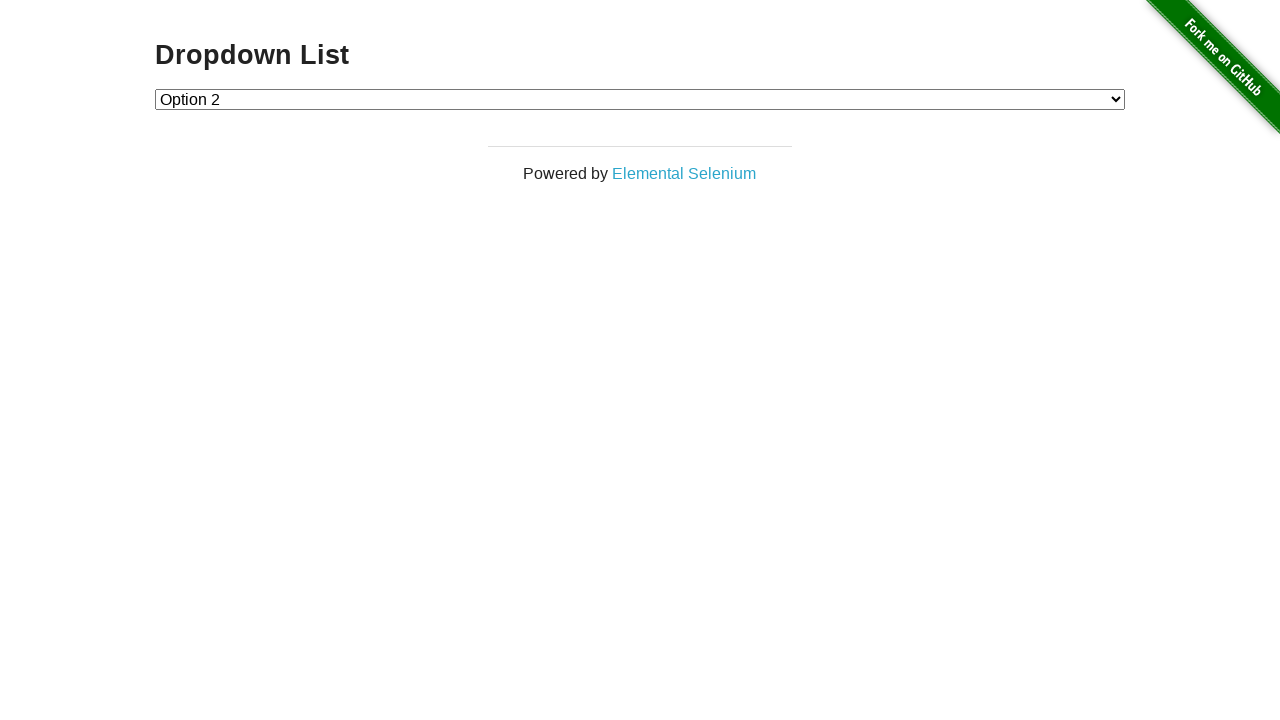